Tests the rejected page by verifying the Back button is visible and clicking on it to verify contact option after rejection

Starting URL: https://pagui-kyc.vercel.app/rejected

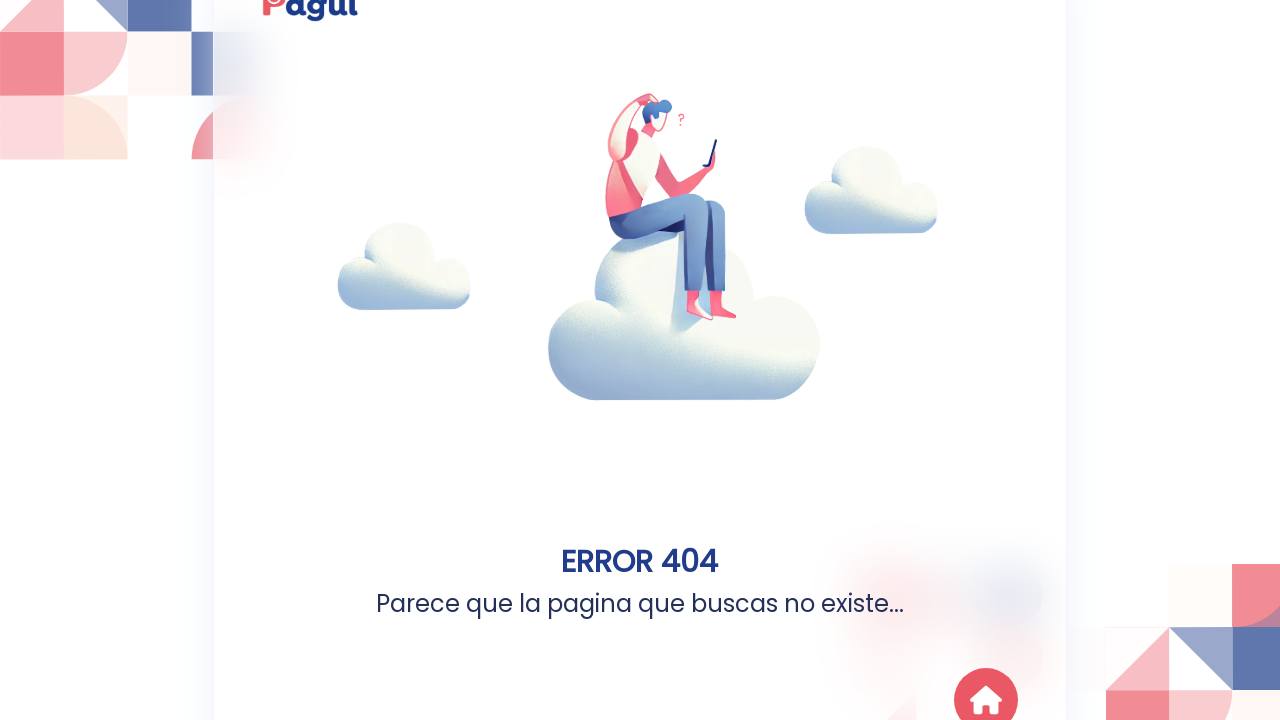

Waited for Back button to be present on rejected page
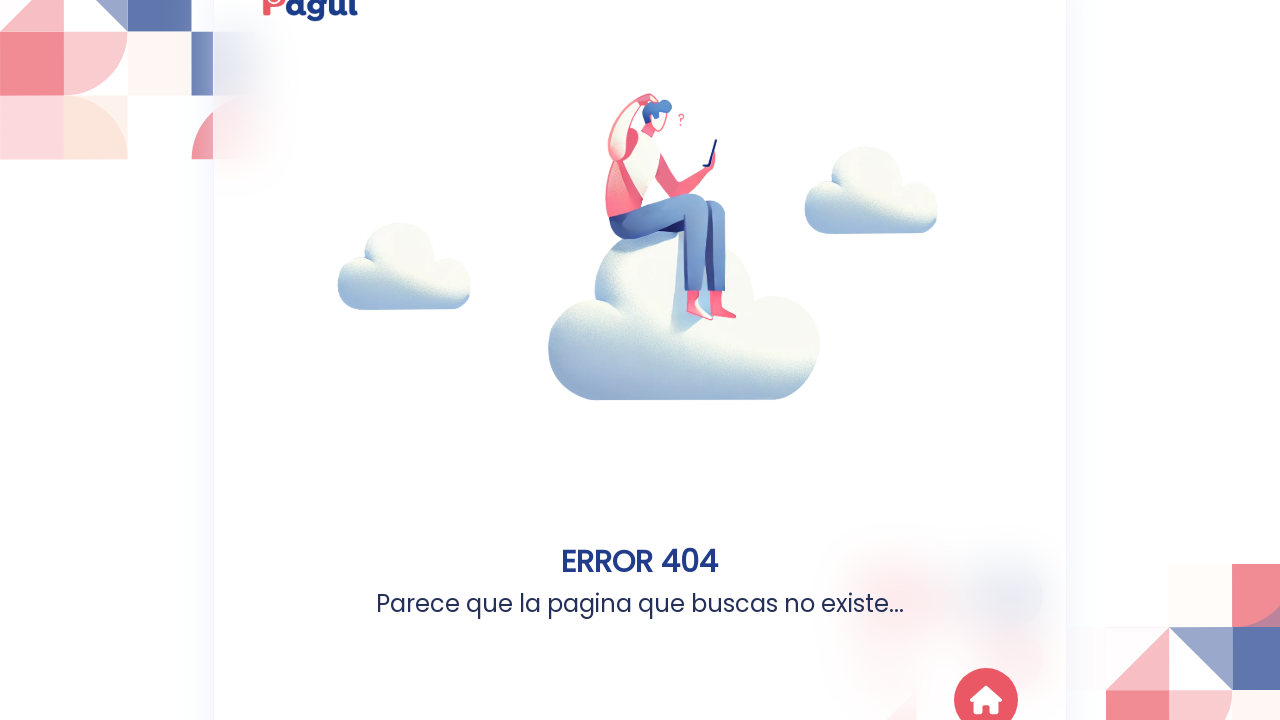

Verified Back button is visible
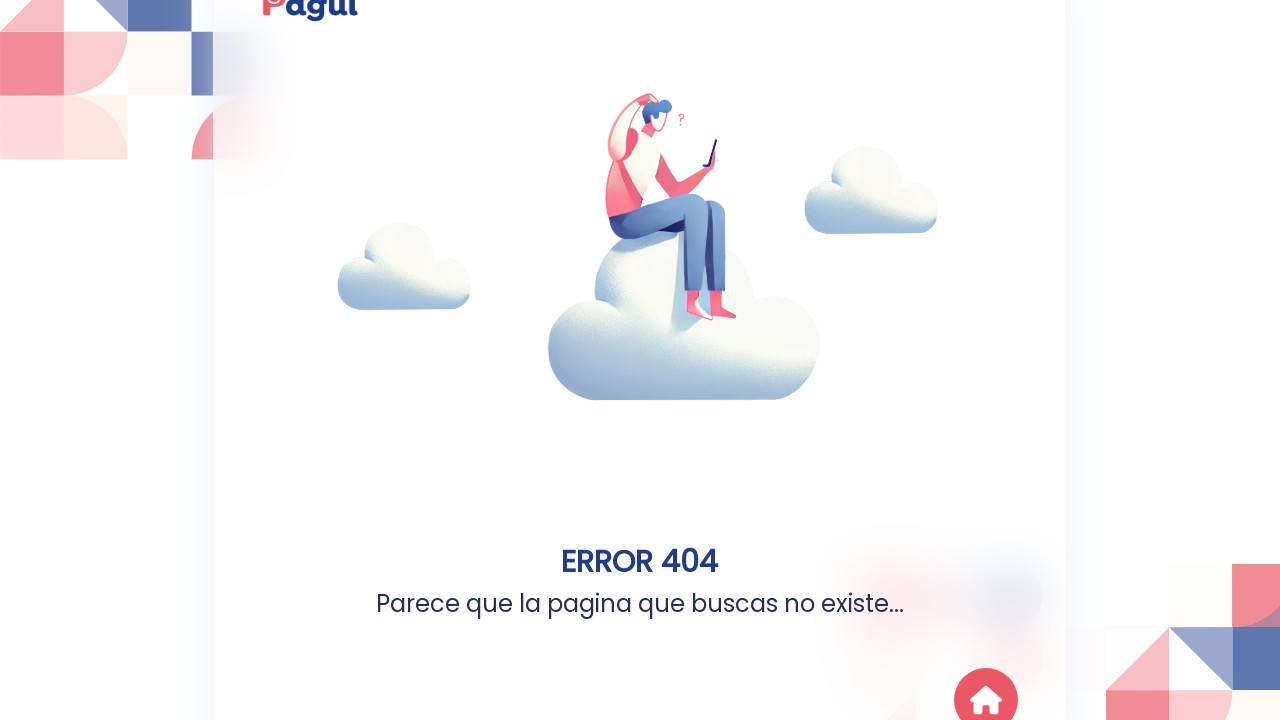

Clicked Back button to navigate away from rejected page and verify contact option at (986, 688) on button[aria-label='Back']
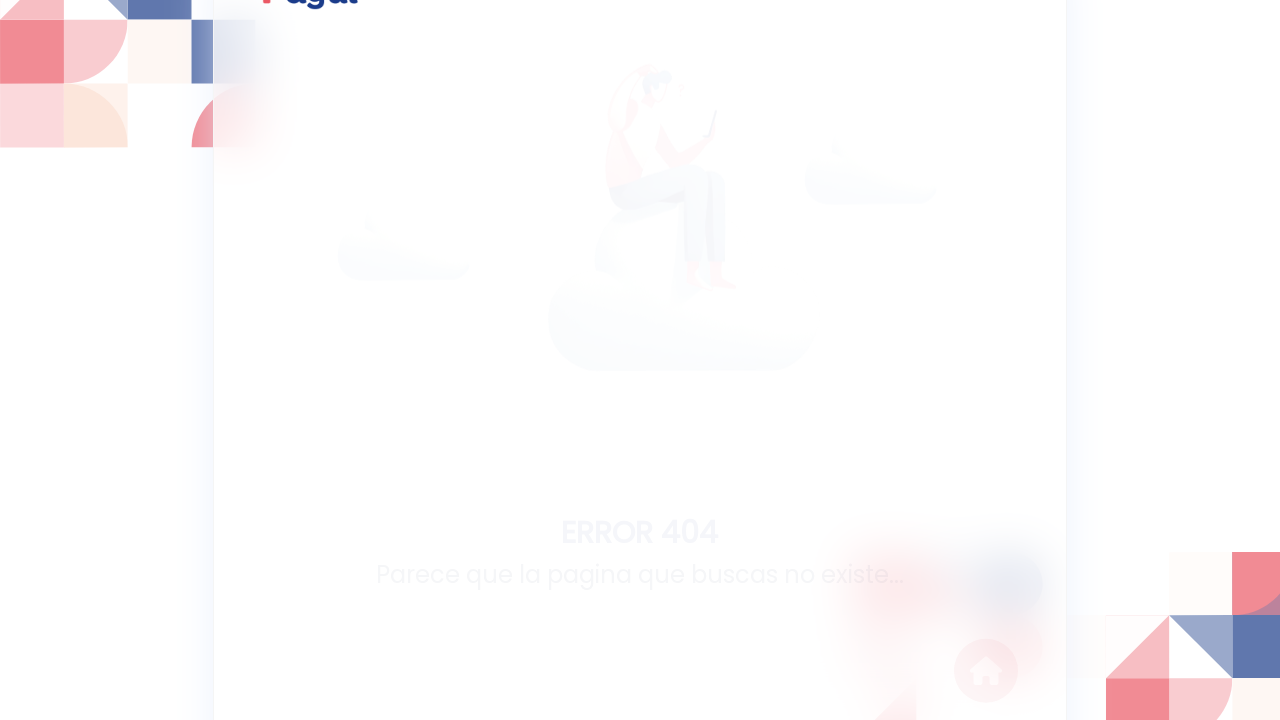

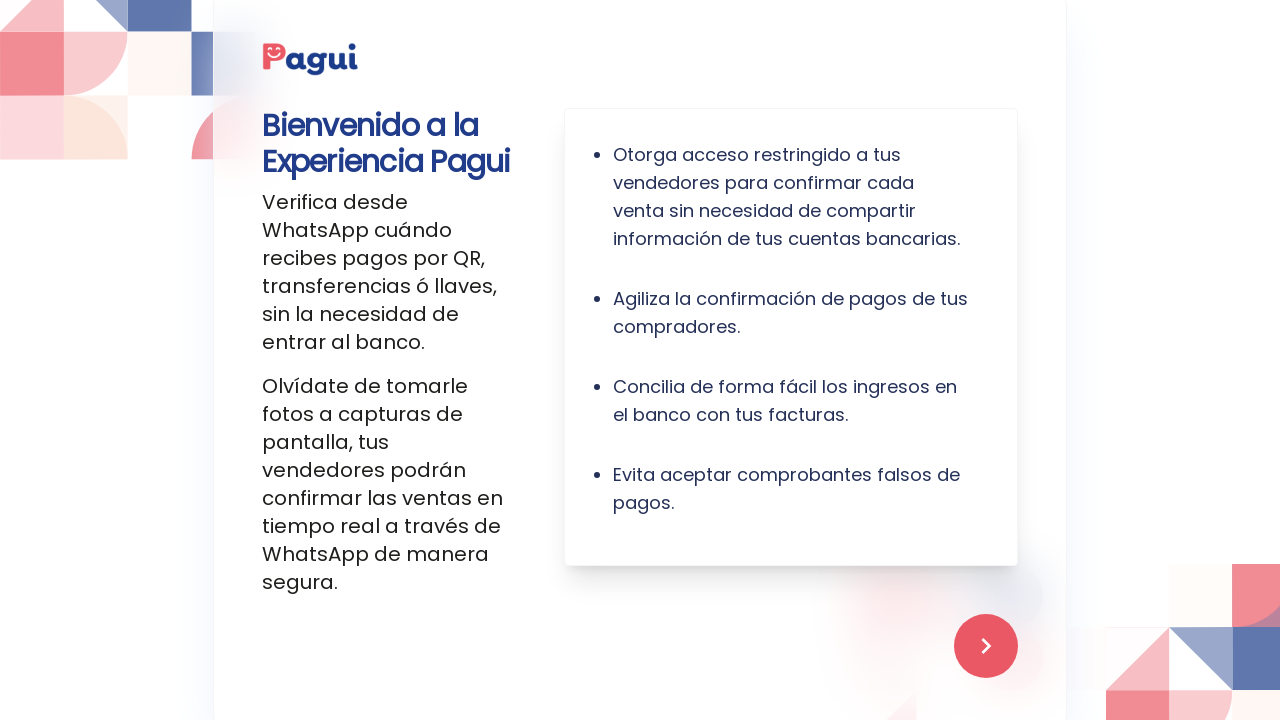